Tests the add/remove elements functionality by clicking the "Add Element" button and verifying that a new "Delete" button appears on the page.

Starting URL: https://the-internet.herokuapp.com/add_remove_elements/

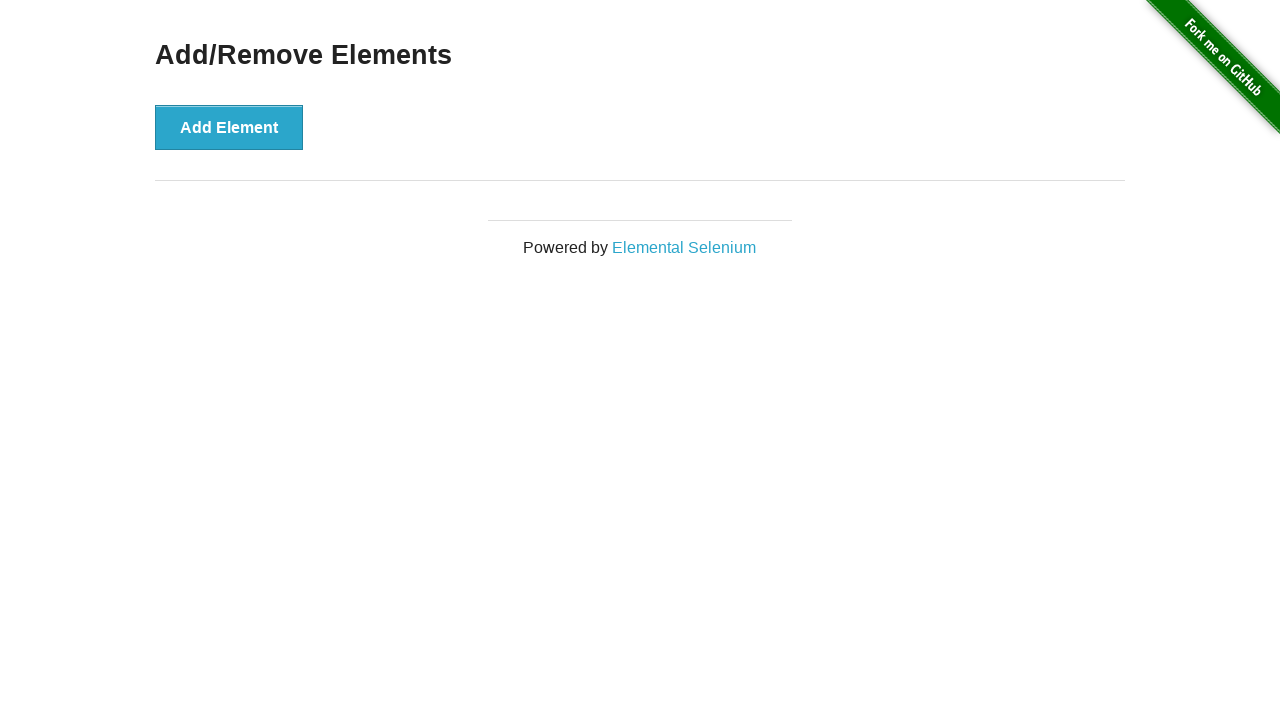

Clicked the 'Add Element' button at (229, 127) on button:has-text('Add Element')
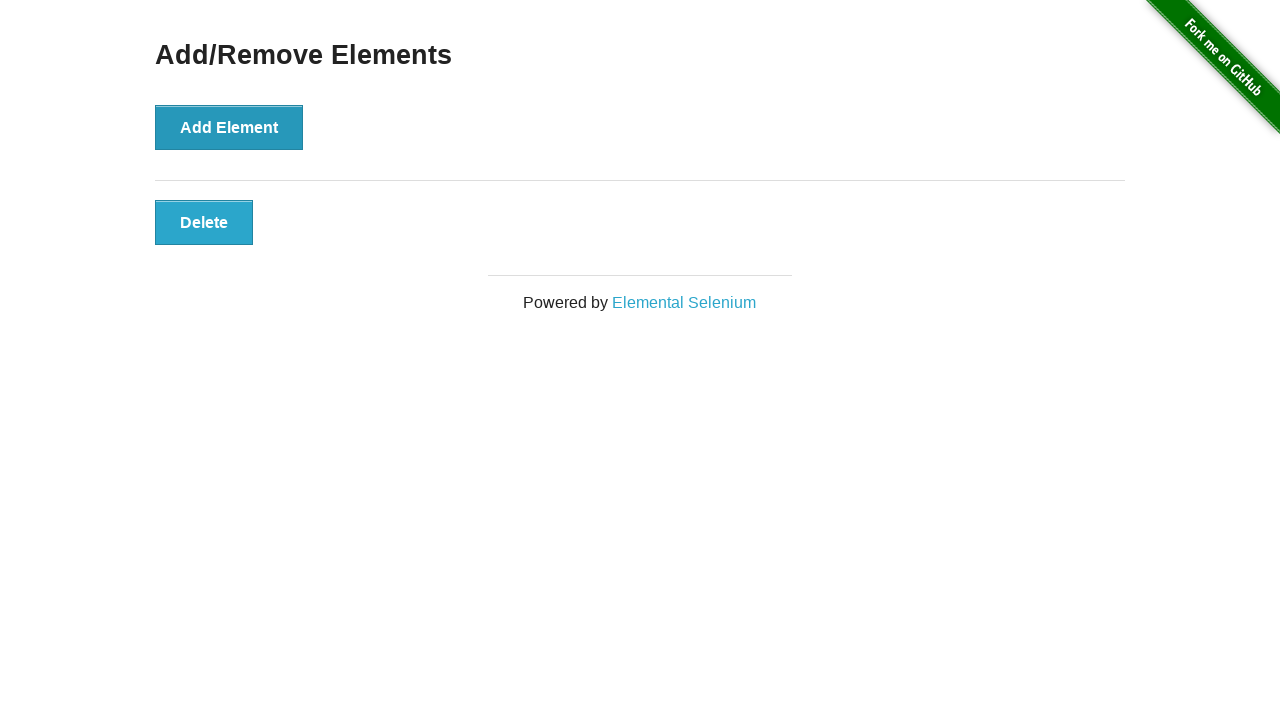

Verified that a new 'Delete' button appeared on the page
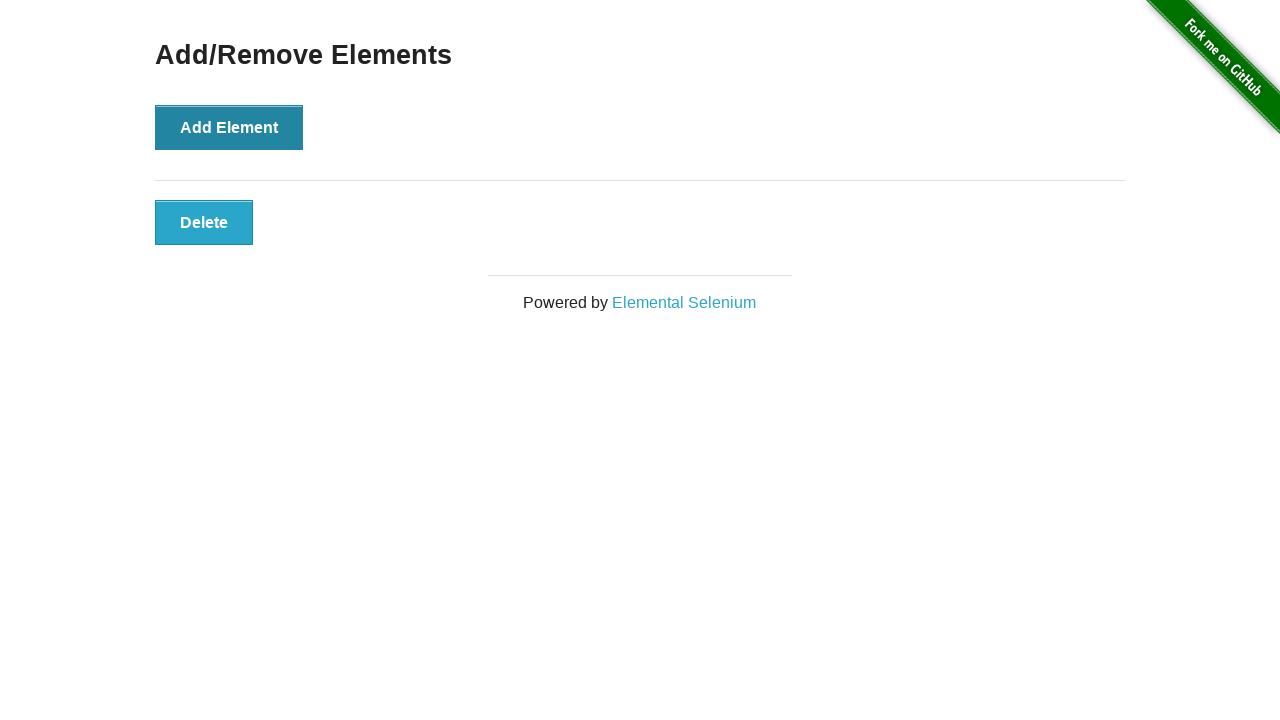

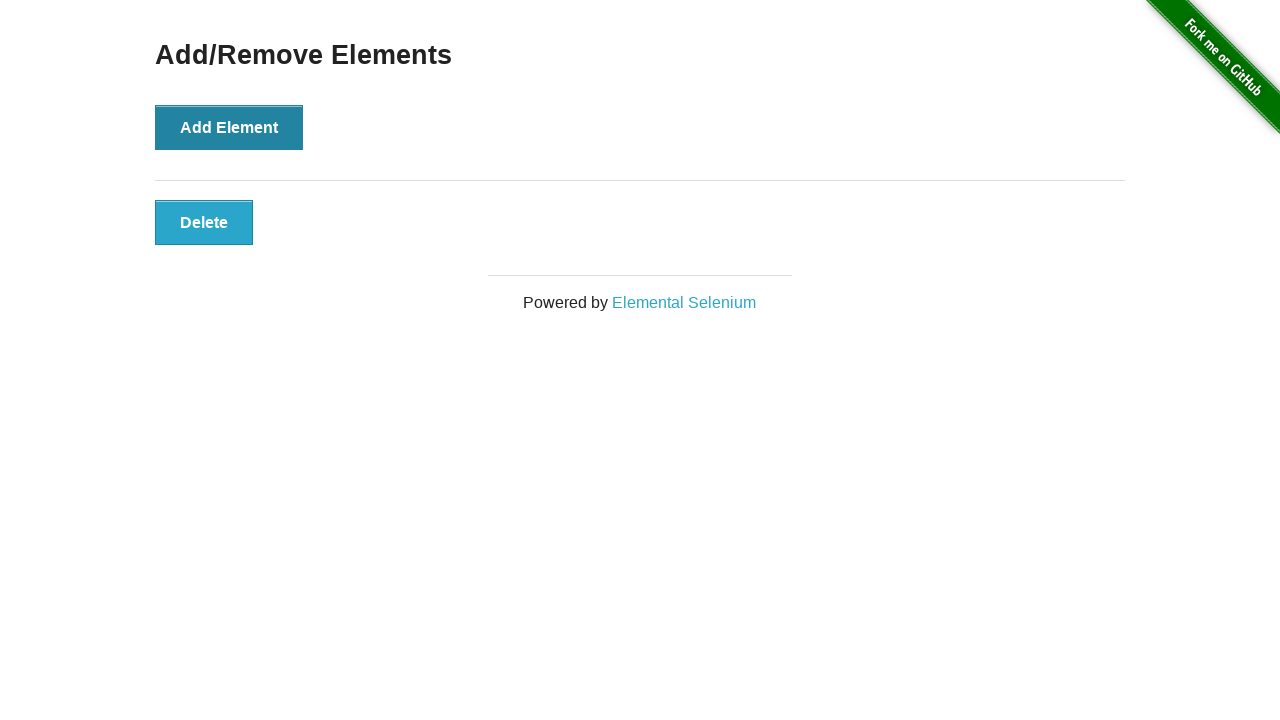